Tests keyboard key press actions including Enter, Backspace, Escape, and Space keys on a key press detection page

Starting URL: https://the-internet.herokuapp.com/key_presses

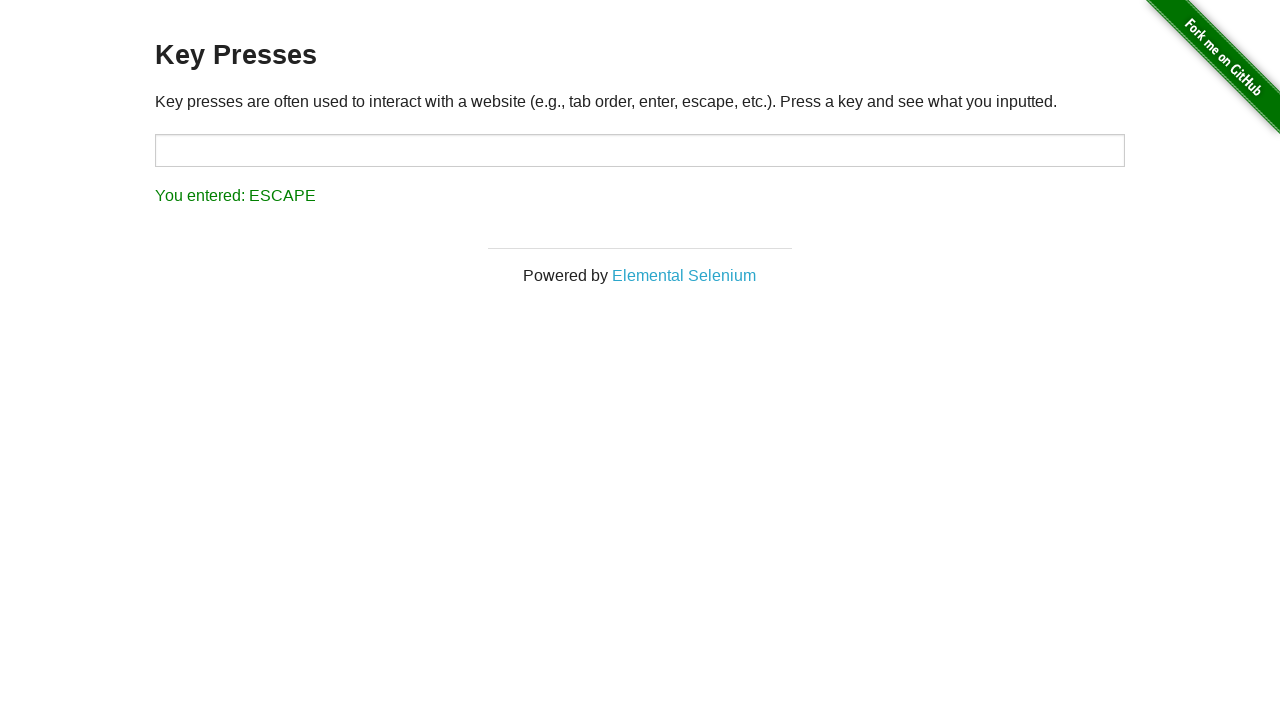

Pressed Enter key
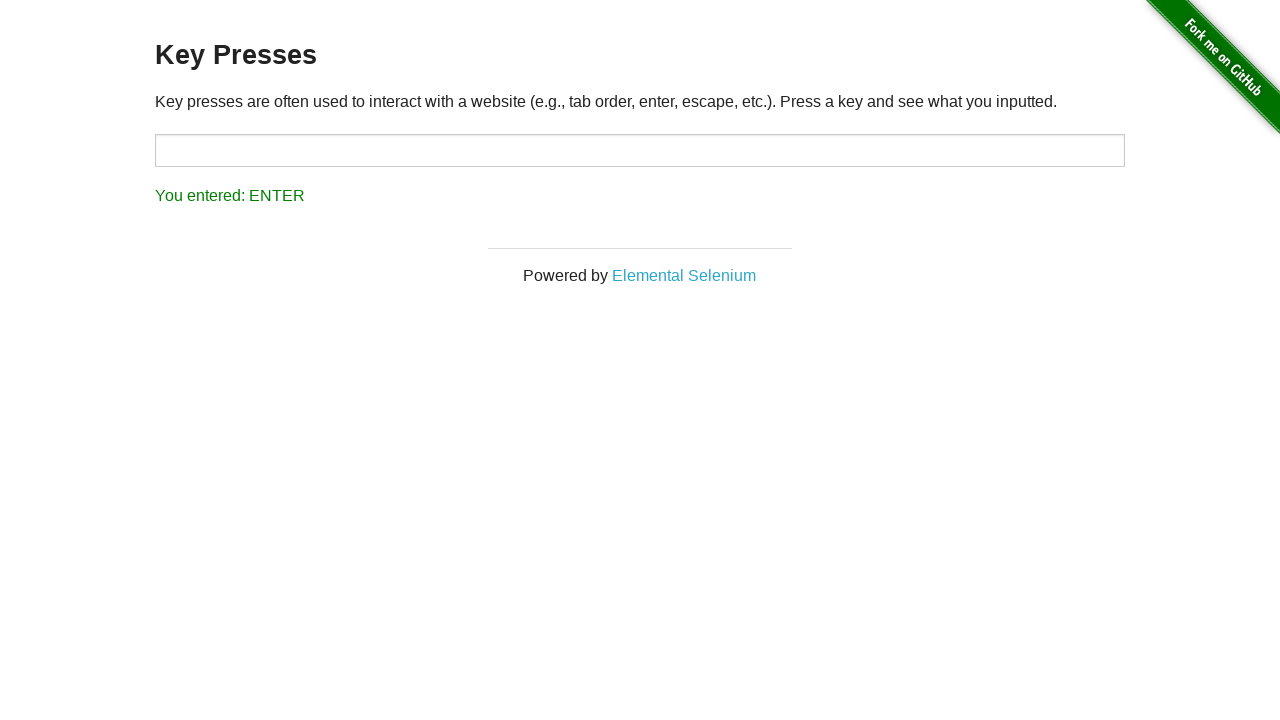

Waited 1000ms after Enter key press
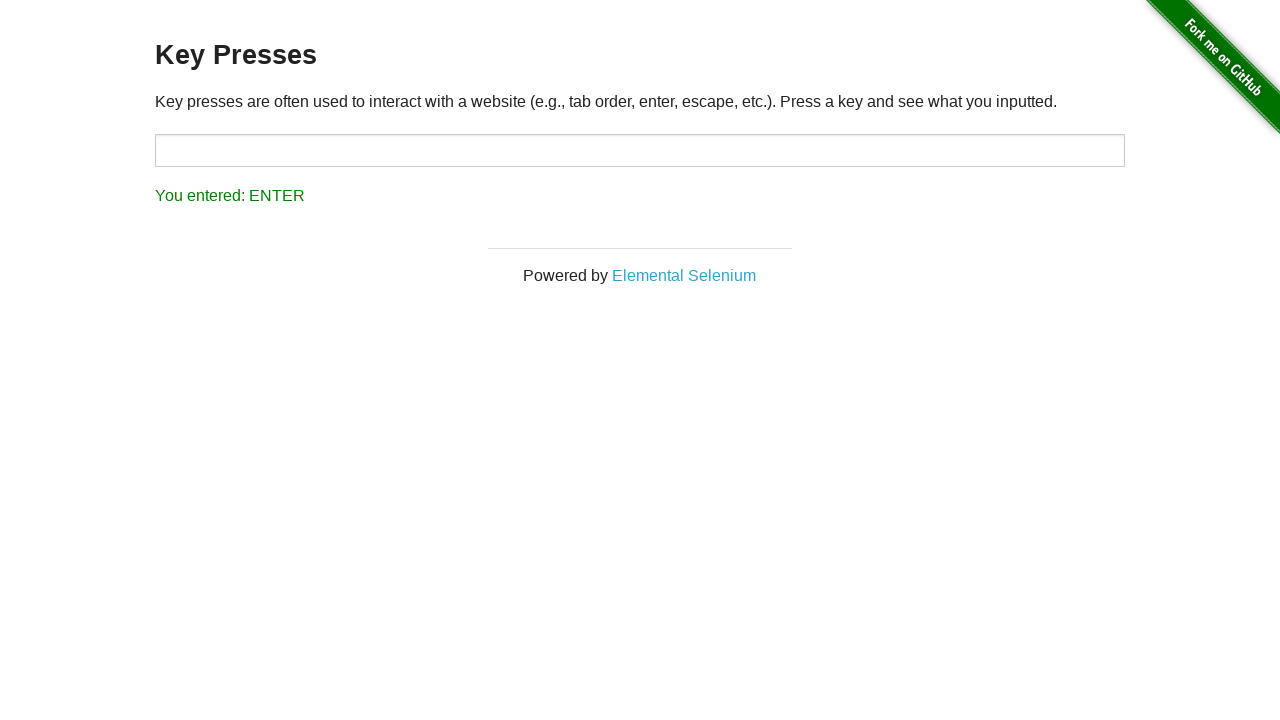

Pressed Backspace key
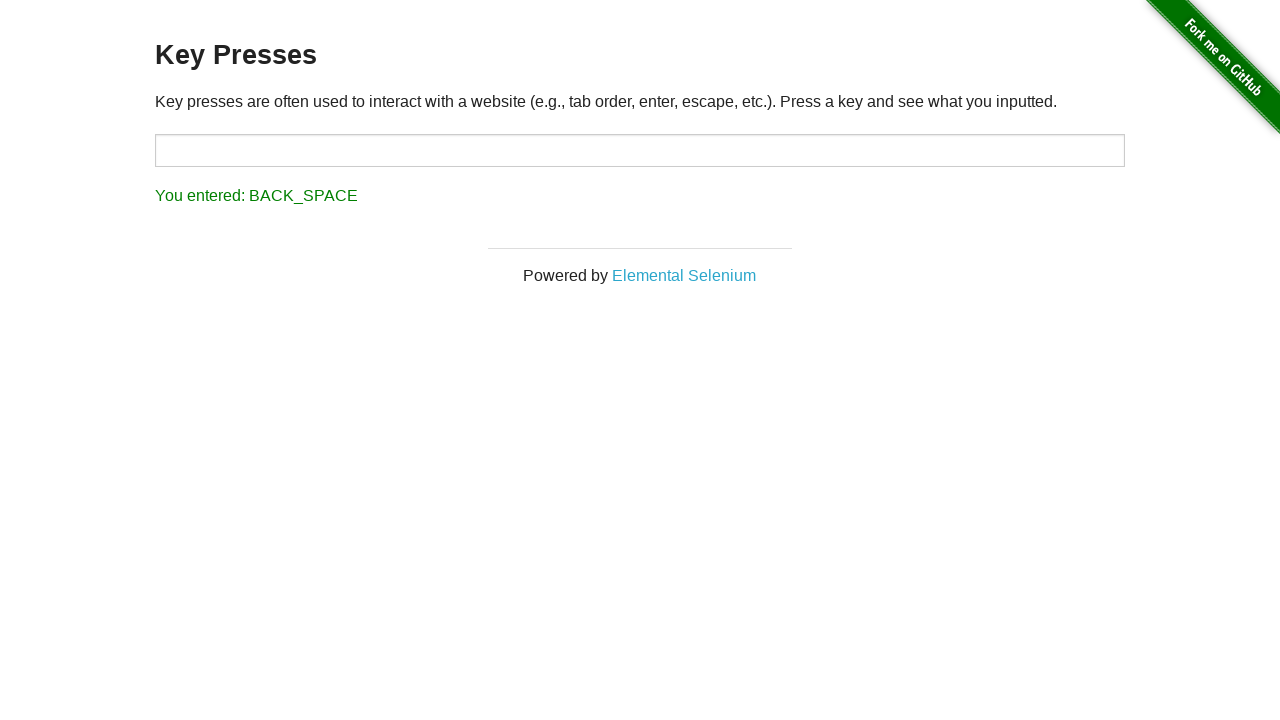

Waited 1000ms after Backspace key press
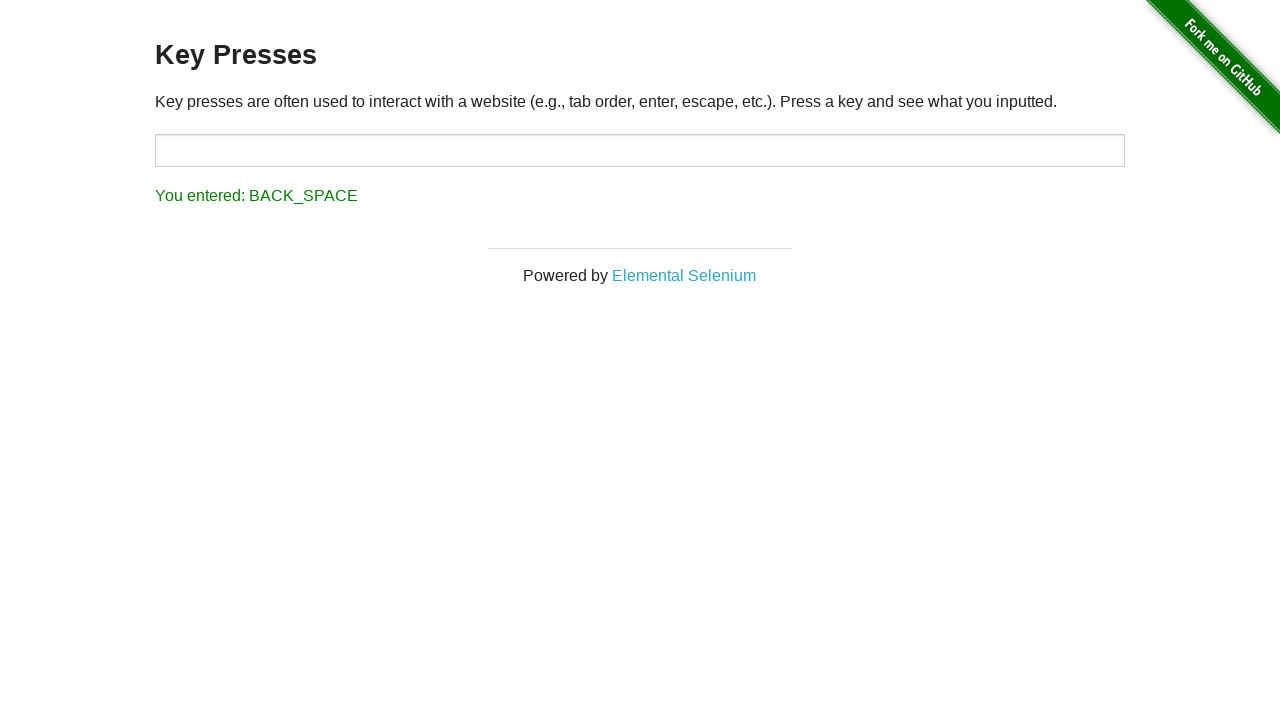

Pressed Escape key
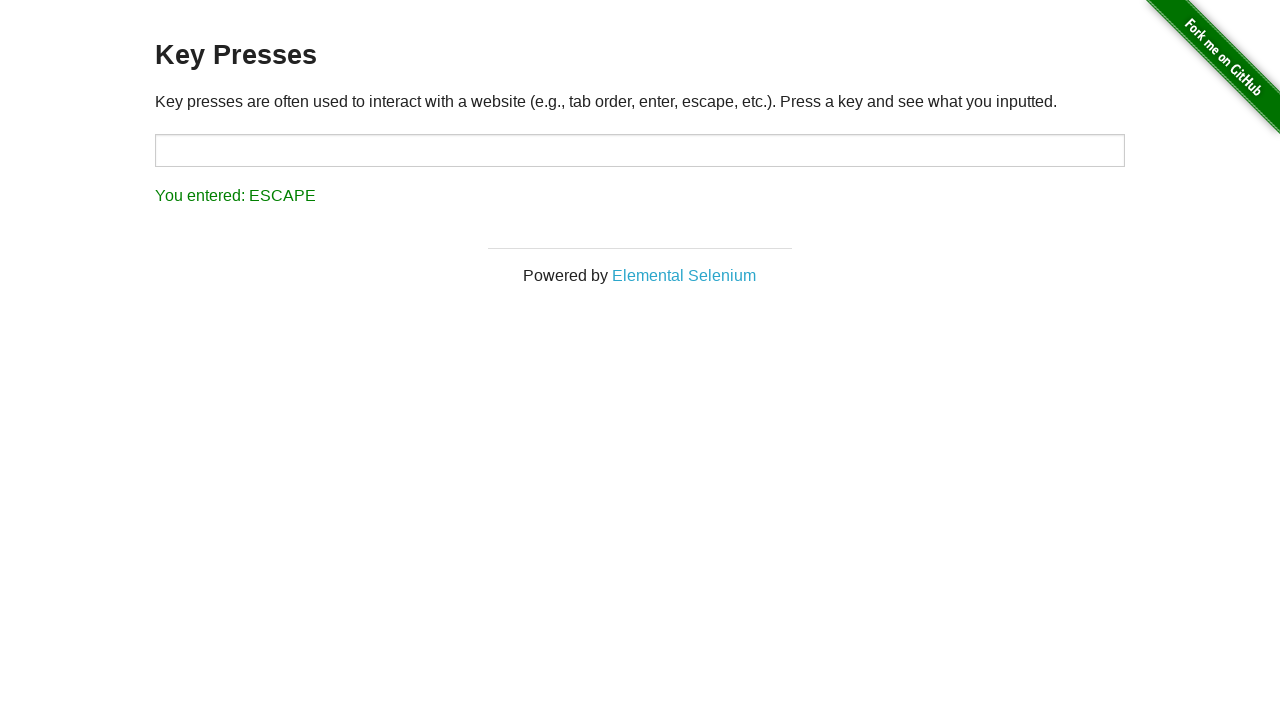

Waited 1000ms after Escape key press
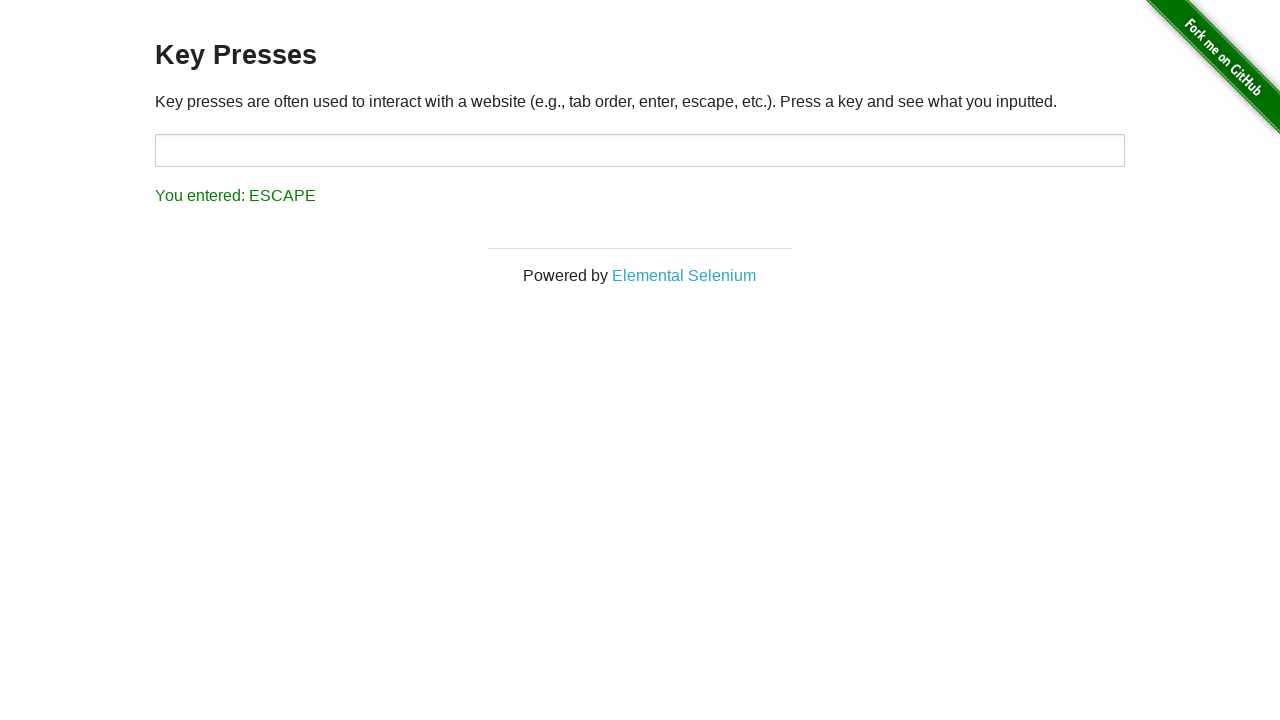

Pressed Space key
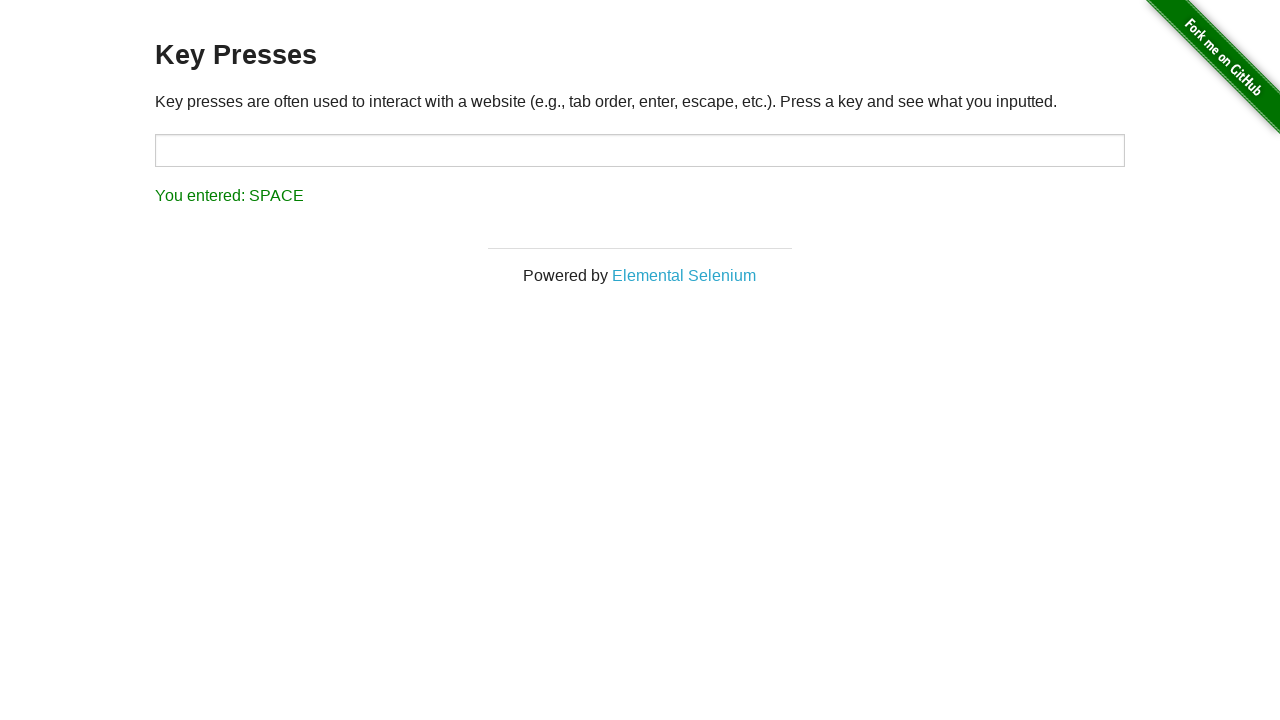

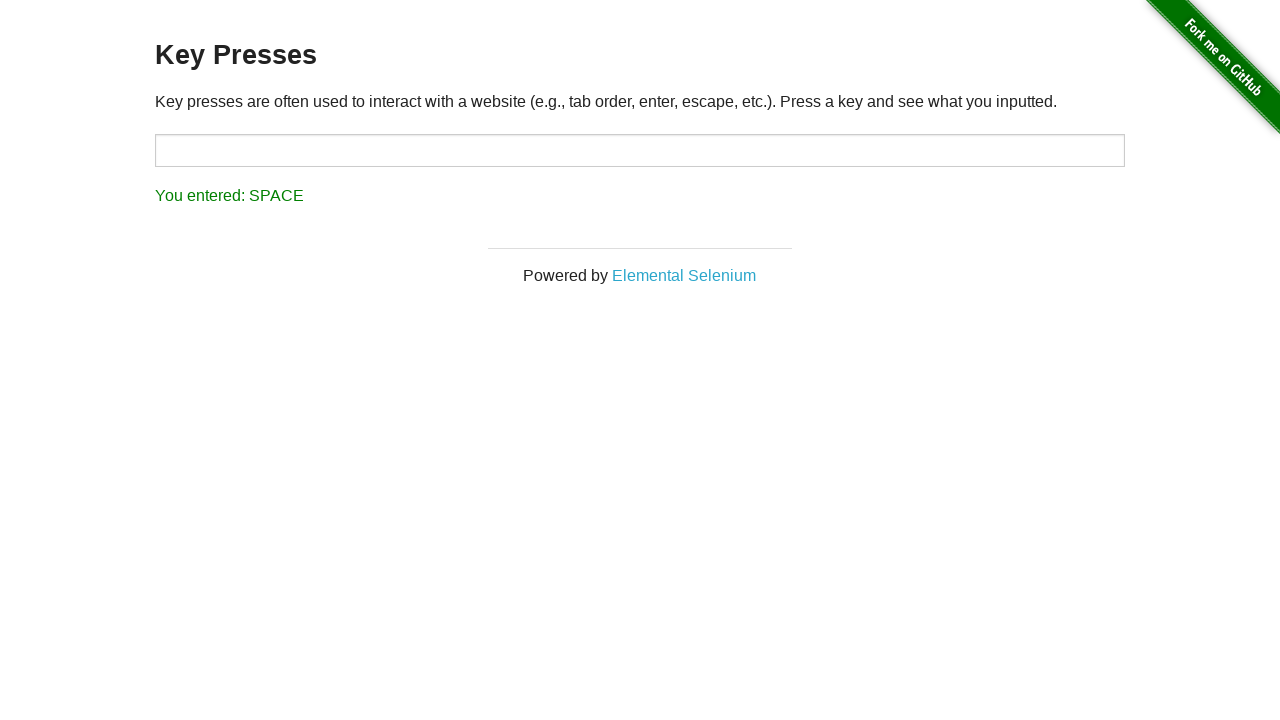